Tests that clicking the GitHub navbar link opens GitHub profile in a new tab

Starting URL: https://grayinfilmv2.netlify.app/

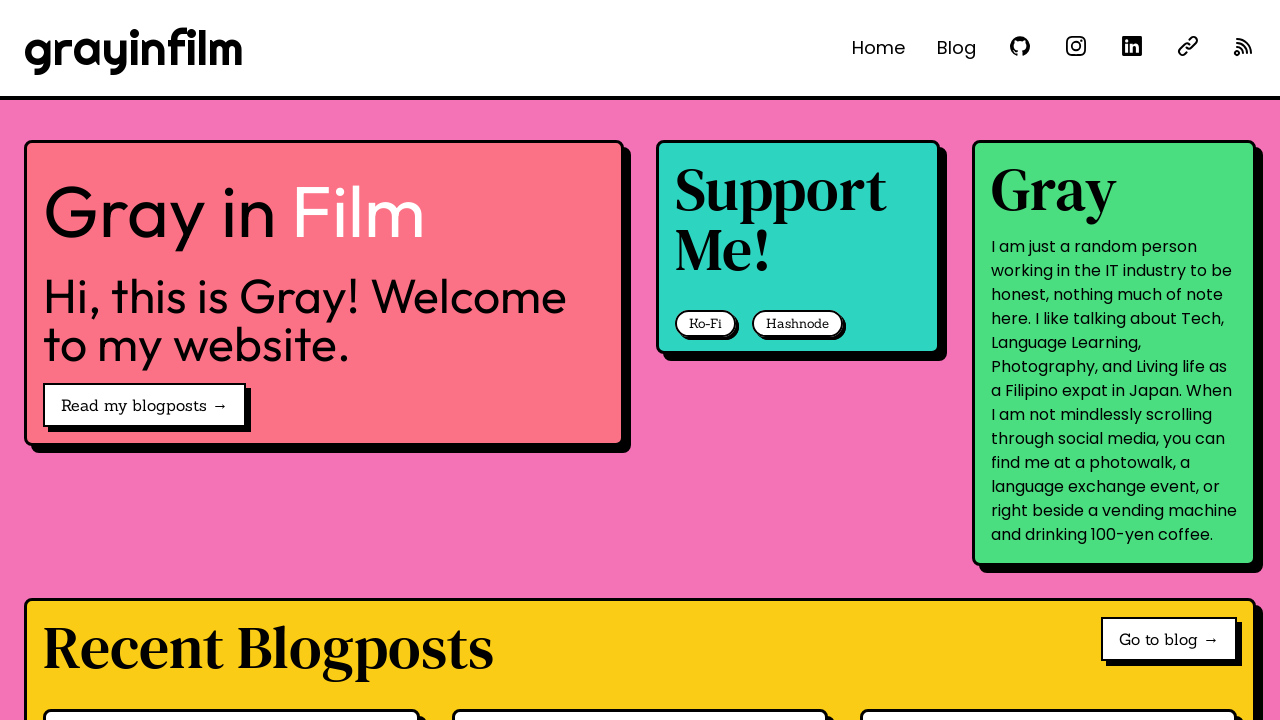

Clicked GitHub navbar link 'See @grayinfilm on GitHub' at (1020, 46) on internal:role=link[name="See @grayinfilm on GitHub"i]
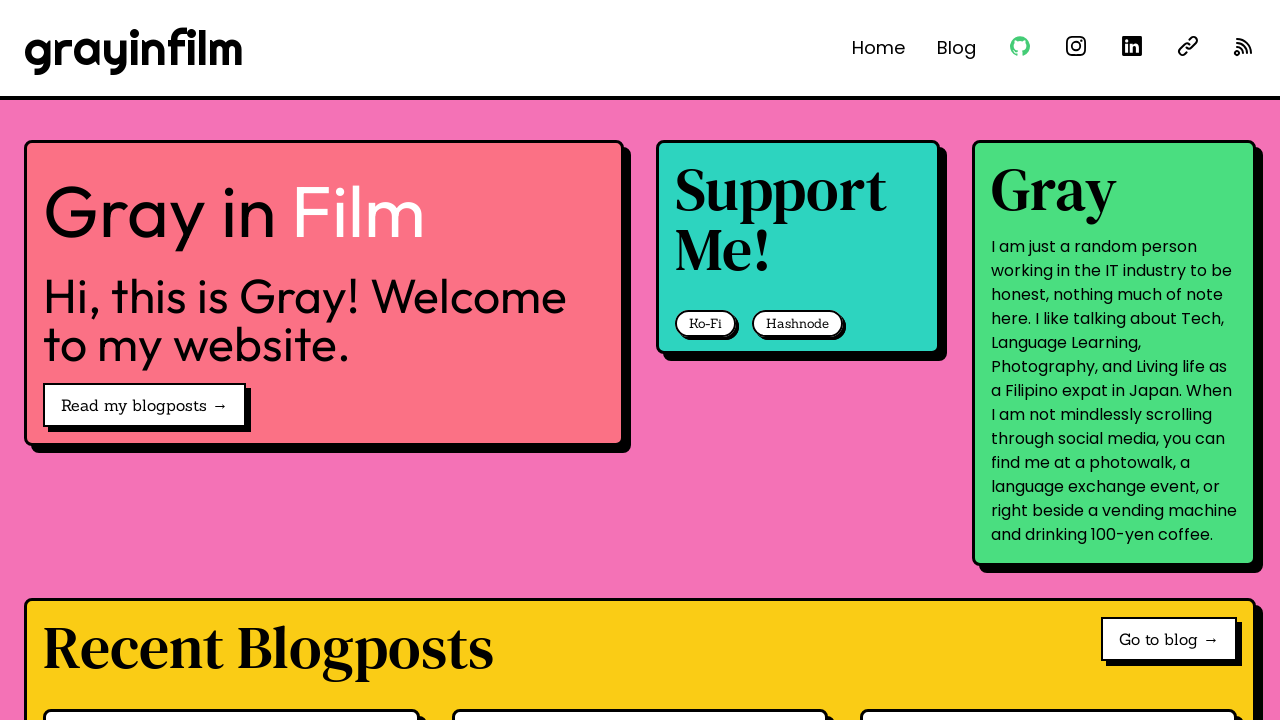

GitHub profile opened in new tab
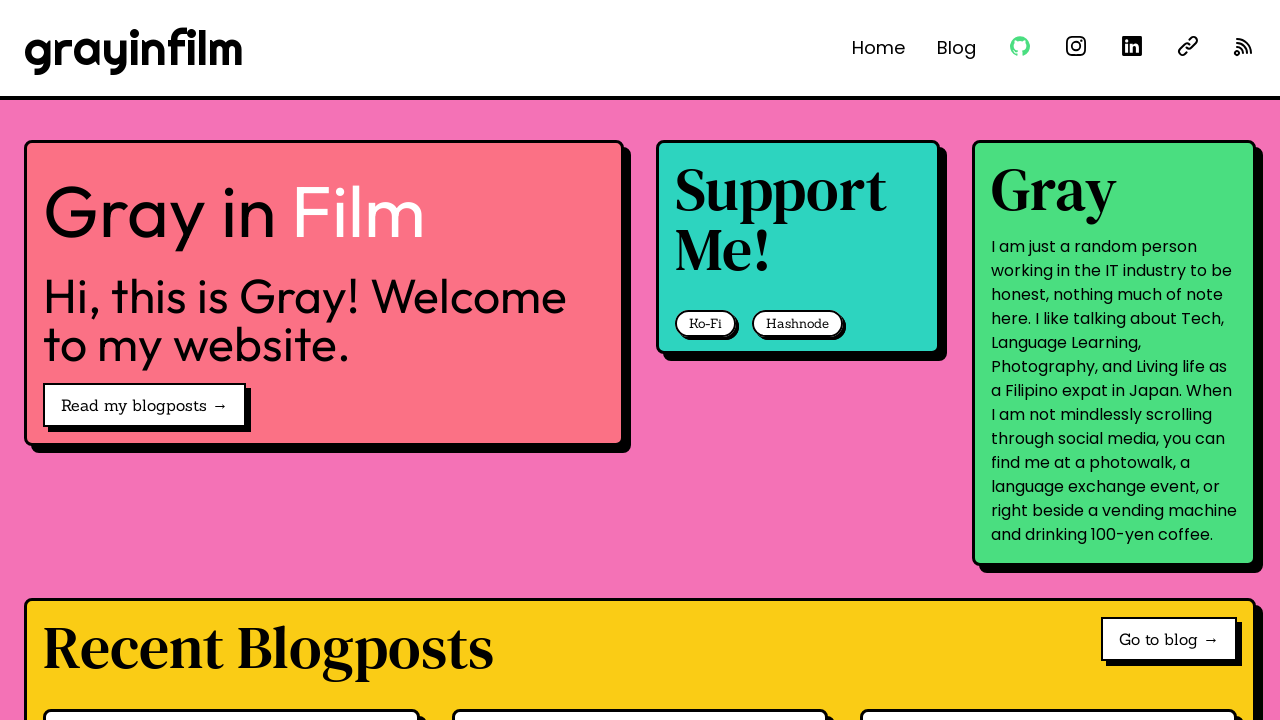

GitHub profile page loaded completely
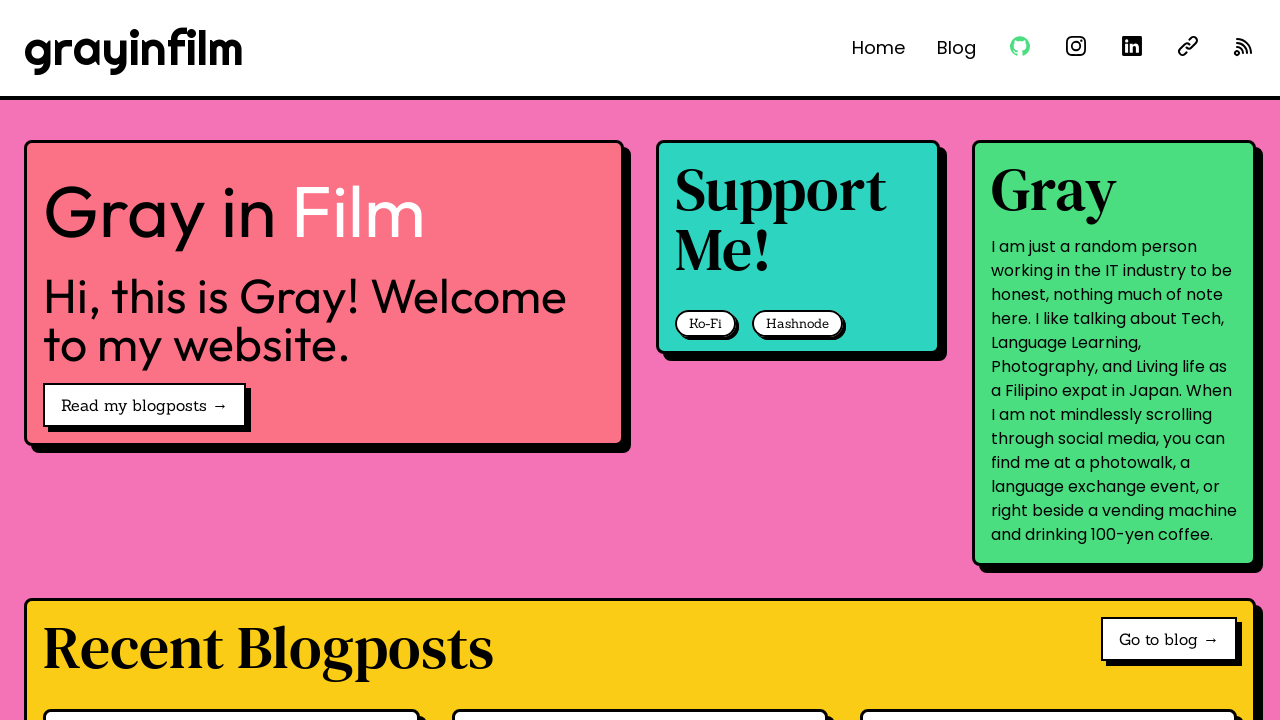

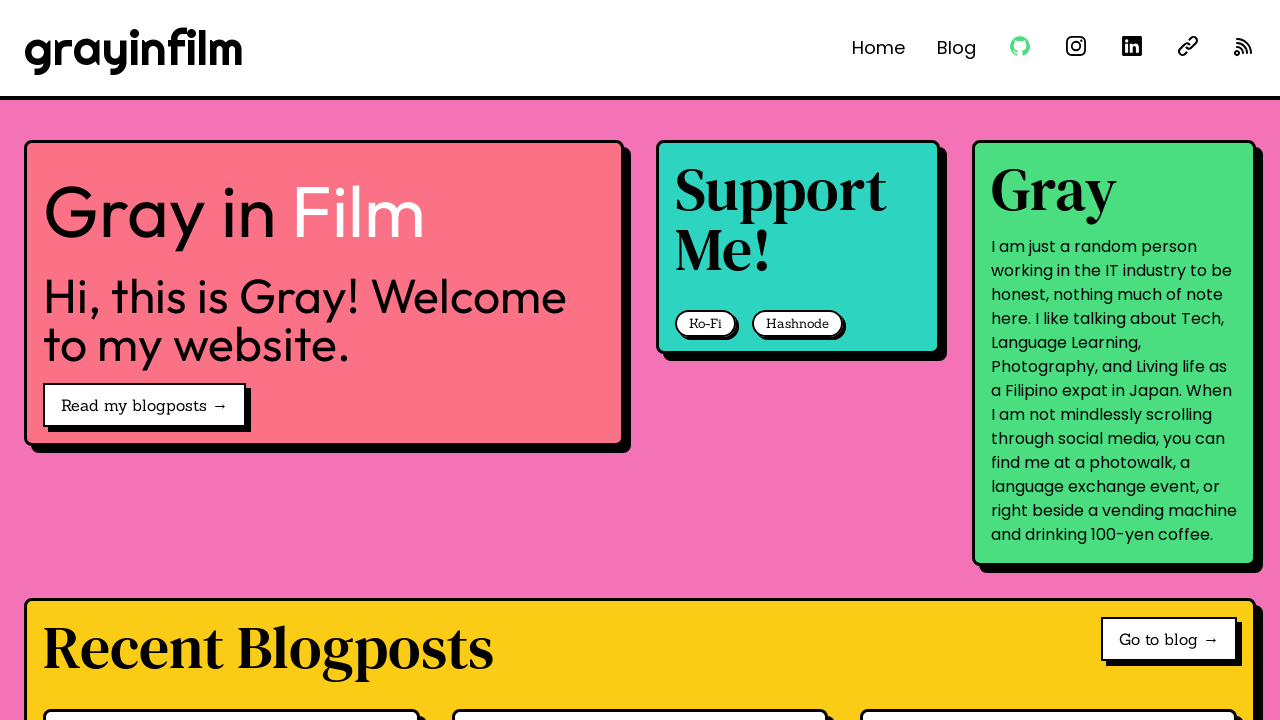